Navigates to Flipkart homepage and waits for the page to load.

Starting URL: https://www.flipkart.com/

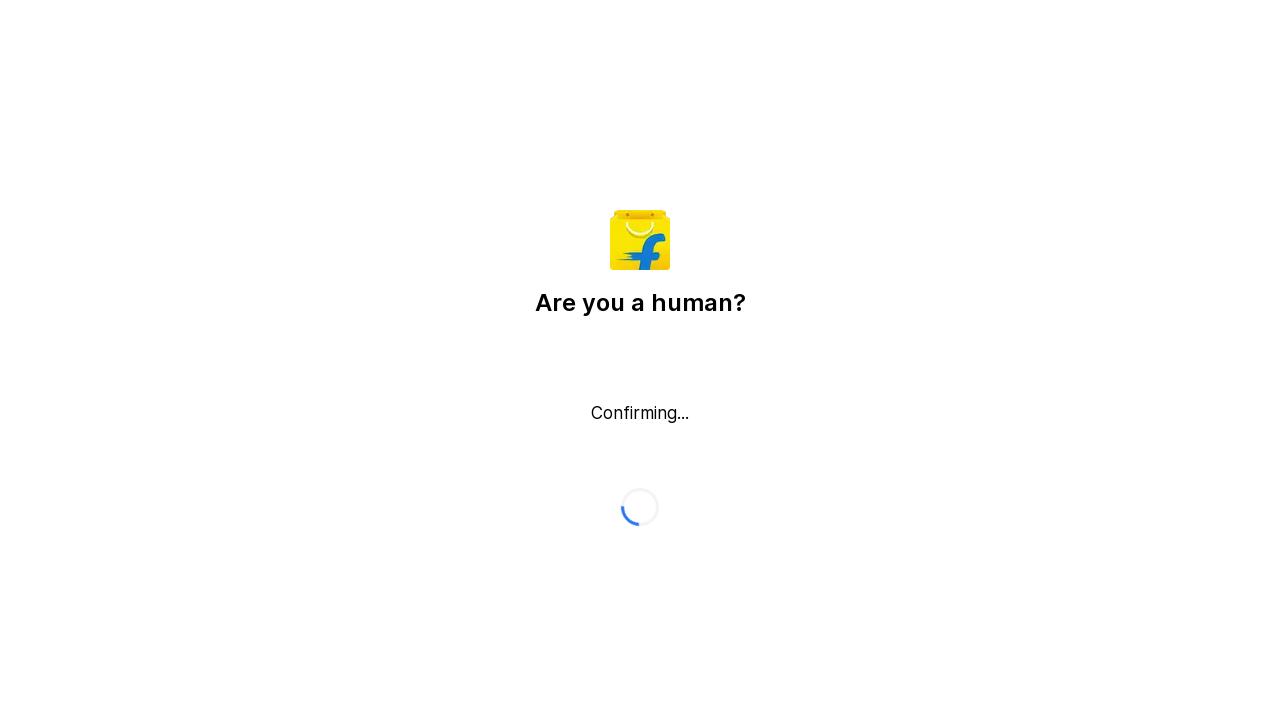

Flipkart homepage loaded with domcontentloaded state
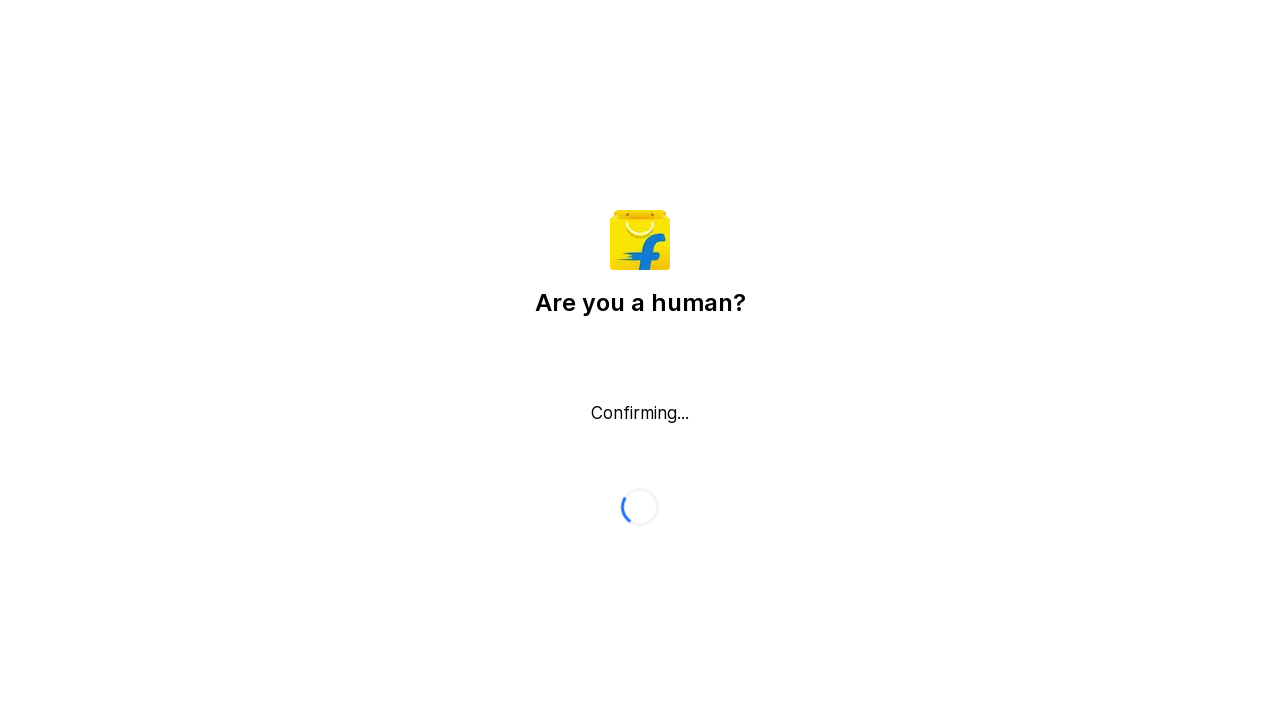

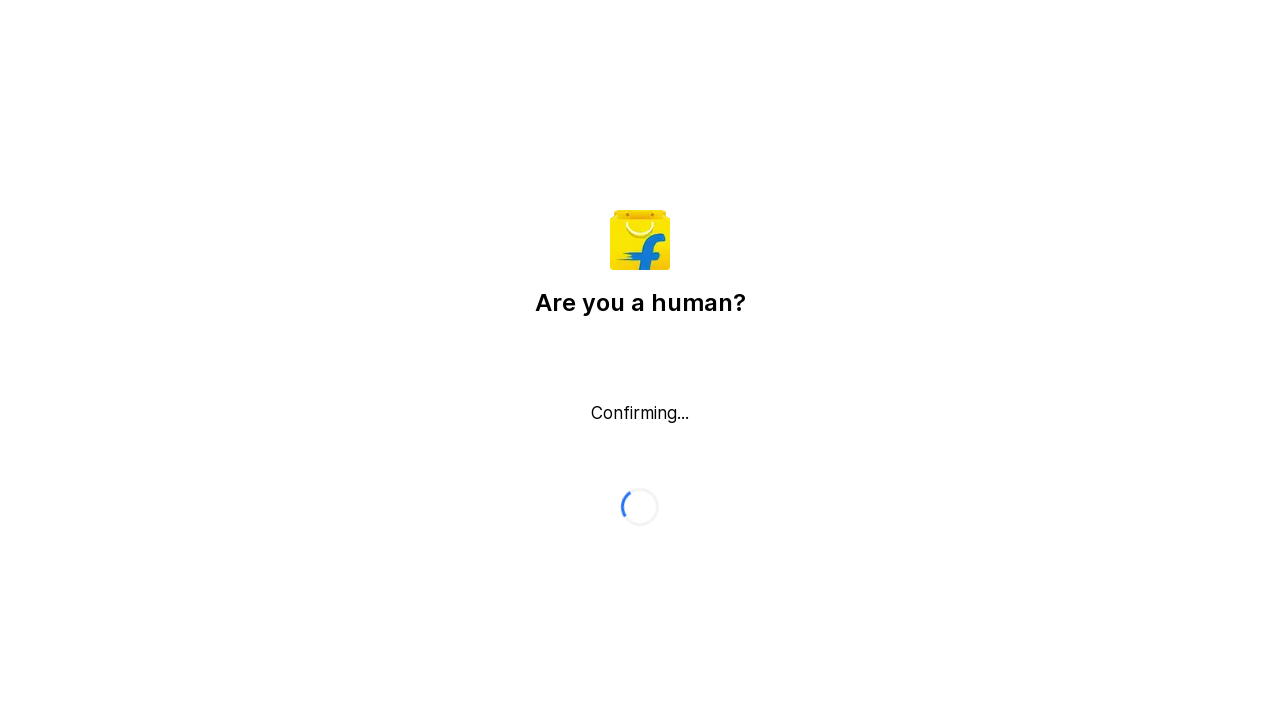